Opens a travel website and verifies the page loads by checking the title and URL are accessible.

Starting URL: https://travelsunique.in

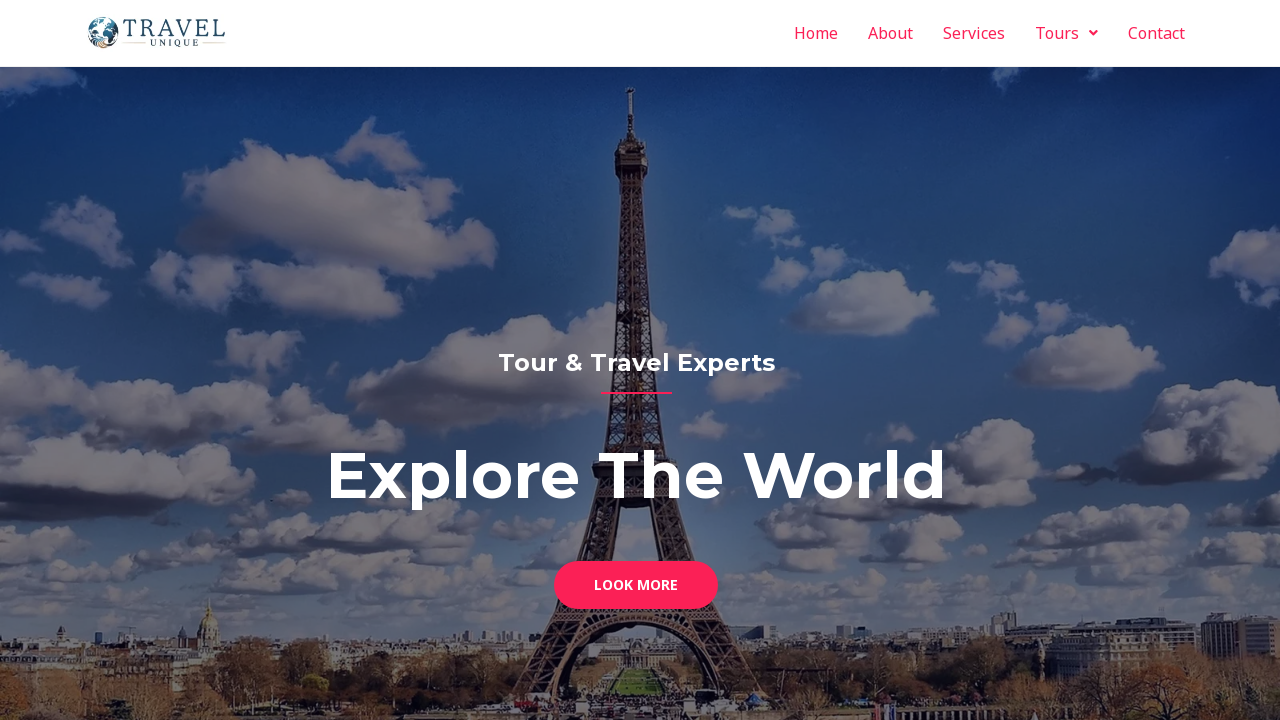

Waited for page to load completely (domcontentloaded)
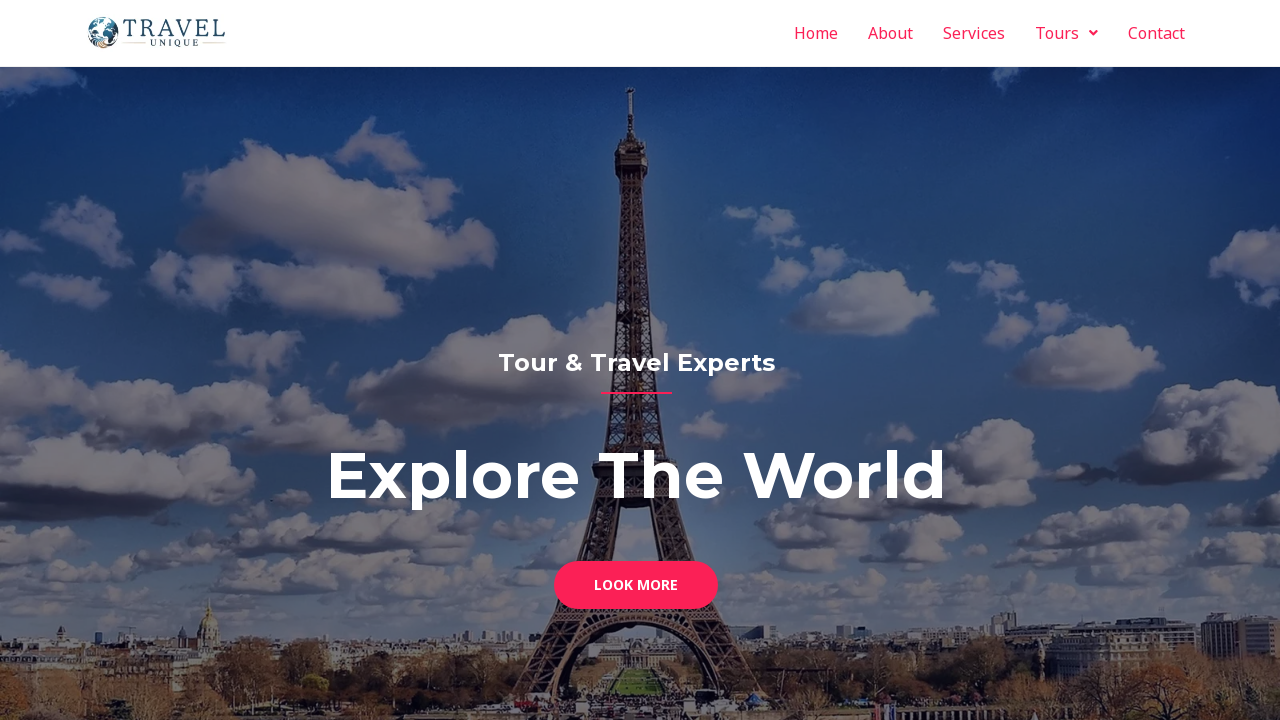

Retrieved page title: Travel with us
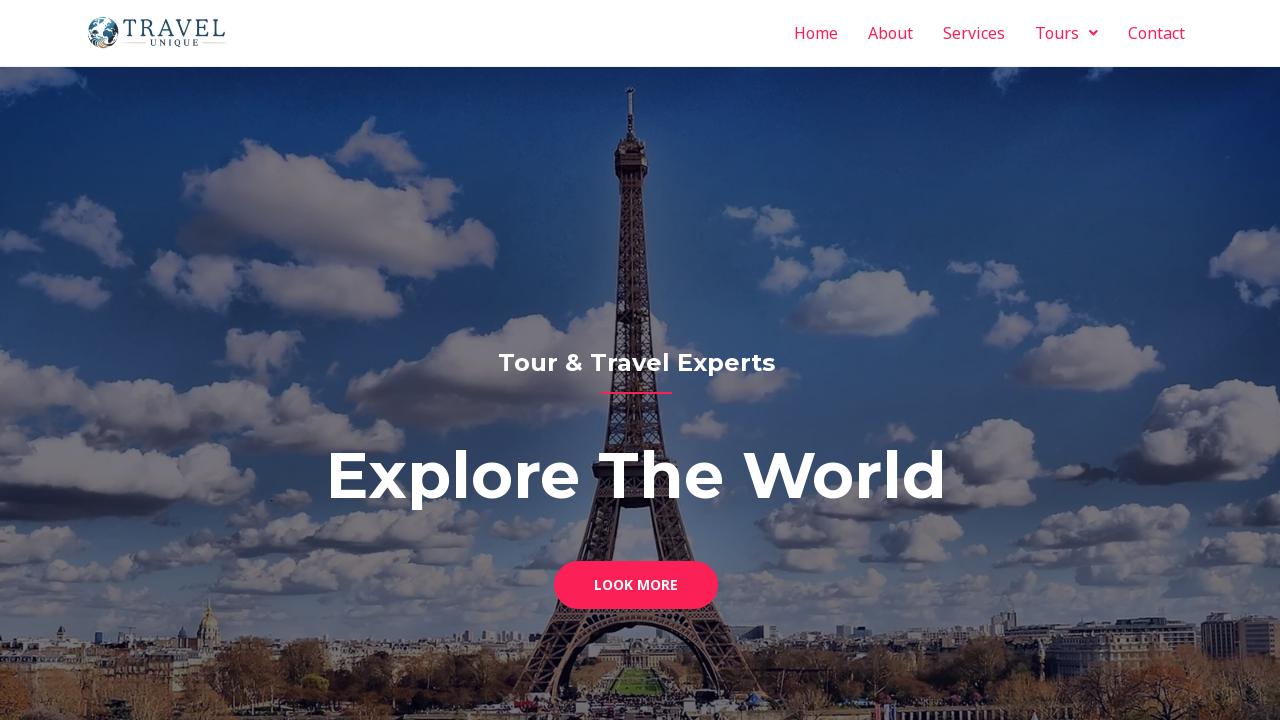

Retrieved current URL: https://travelsunique.in/
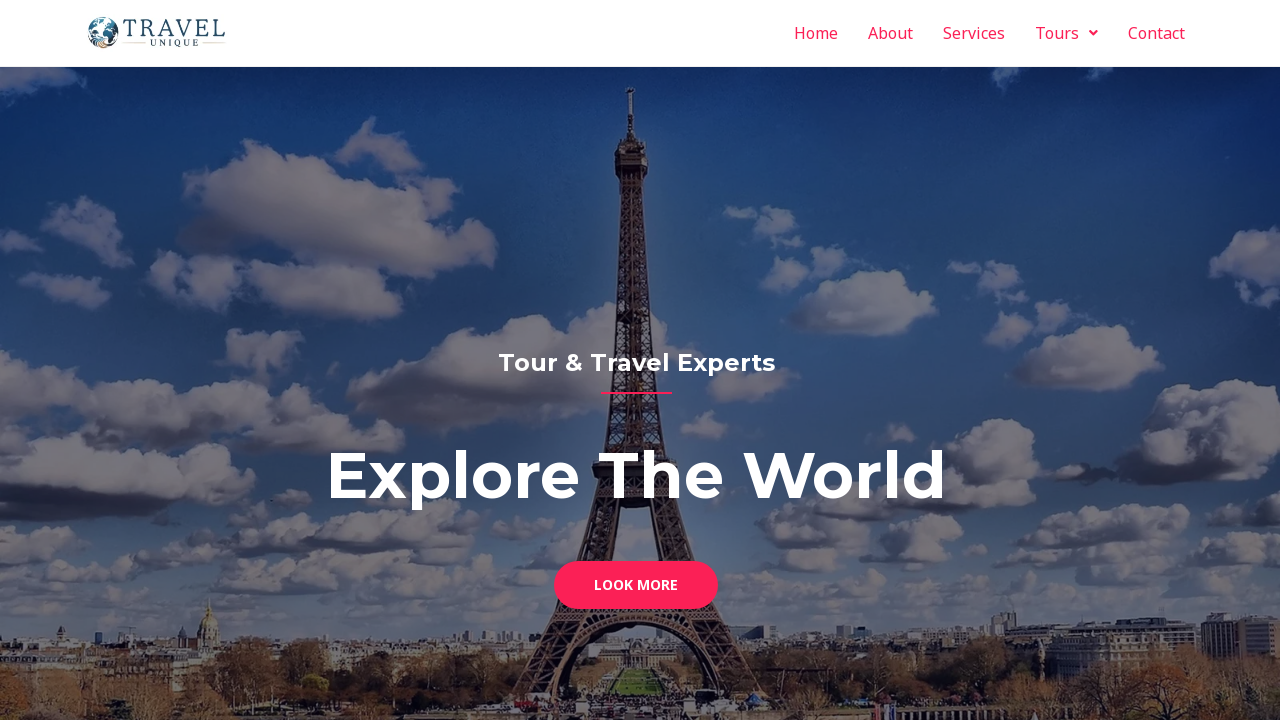

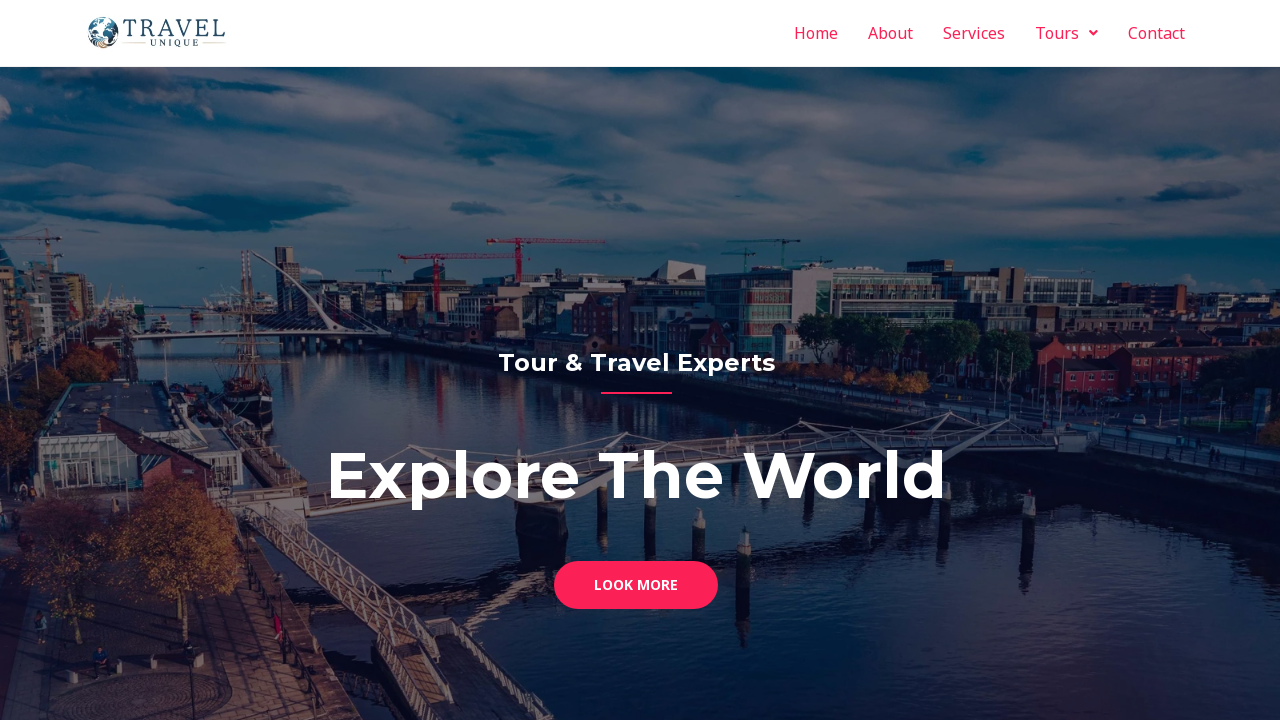